Tests iframe handling by switching between single and nested iframes, typing text into input fields within iframes, and navigating between iframe tabs on a demo automation site.

Starting URL: http://demo.automationtesting.in/Frames.html

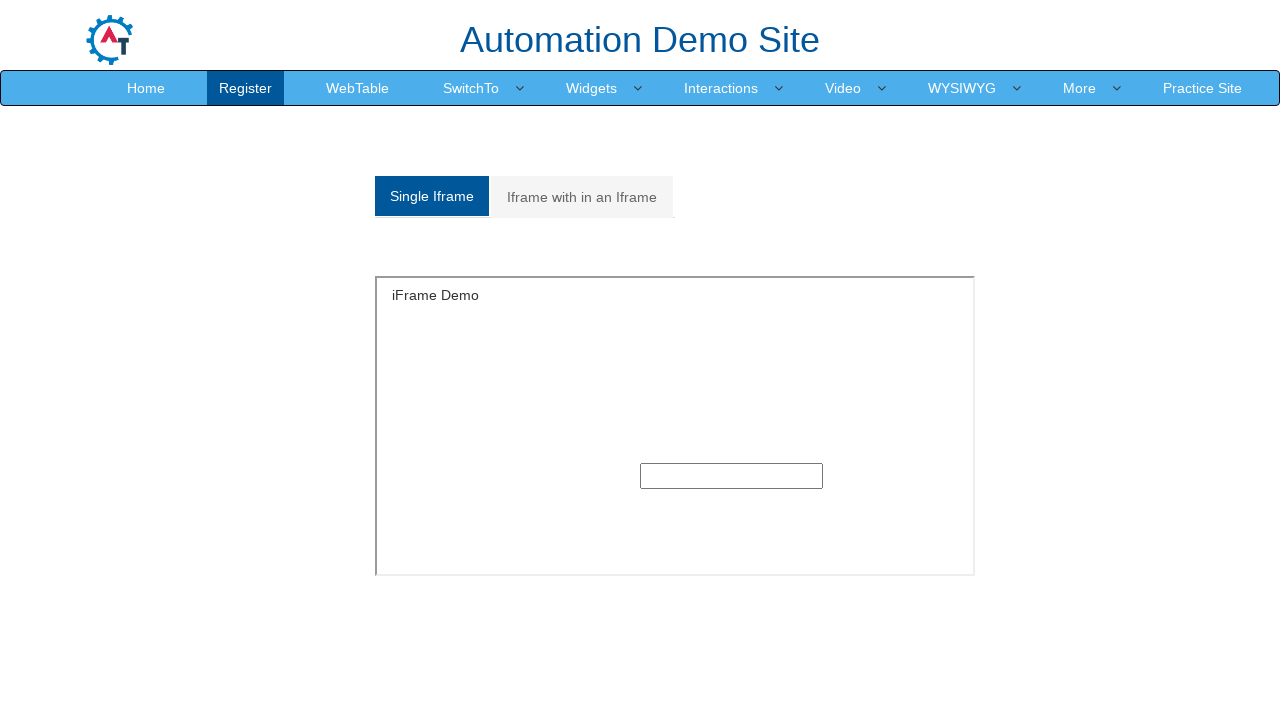

Filled input field in single iframe with 'Milind' on #singleframe >> internal:control=enter-frame >> xpath=//input
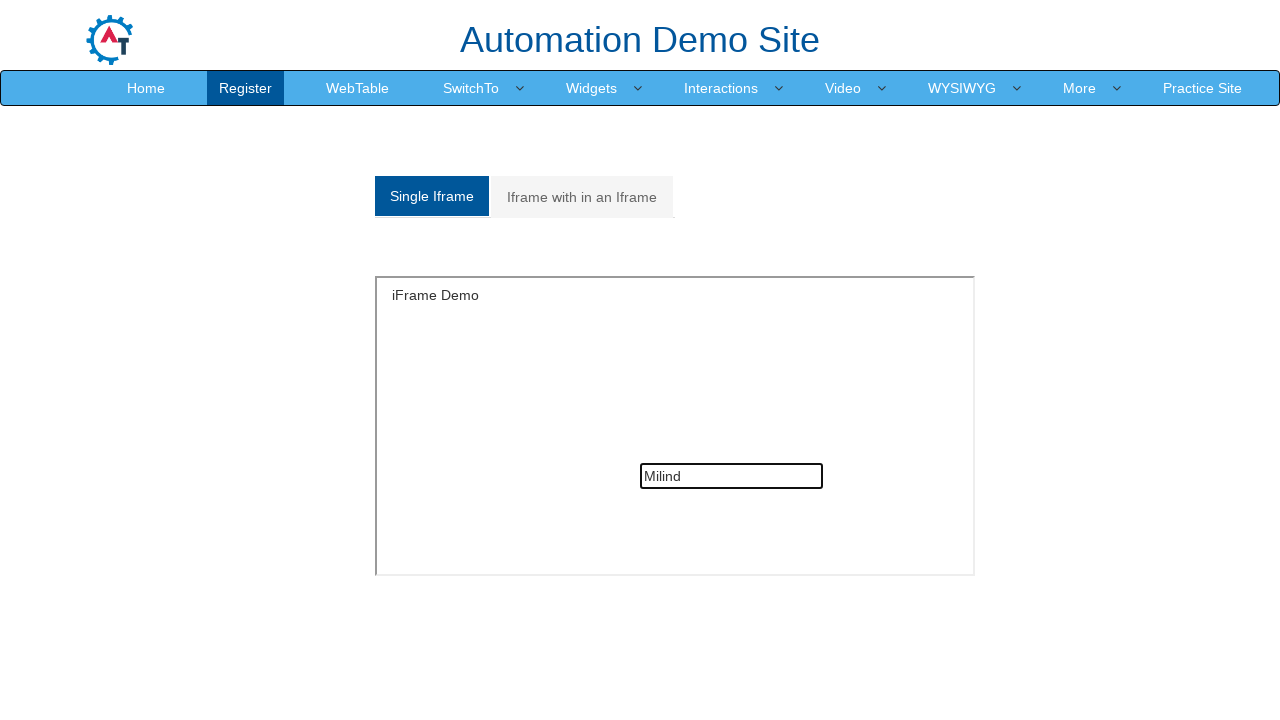

Clicked on 'Iframe with in an Iframe' tab at (582, 197) on text=Iframe with in an Iframe
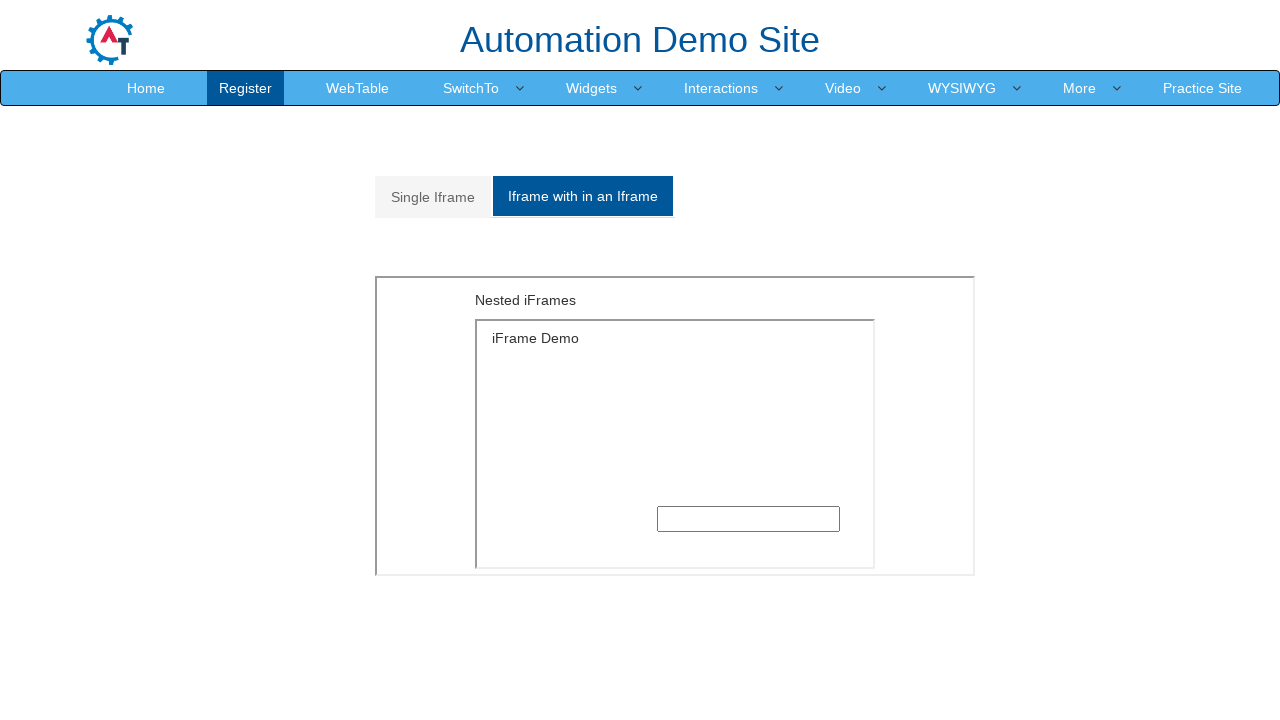

Waited 1000ms for nested iframe structure to load
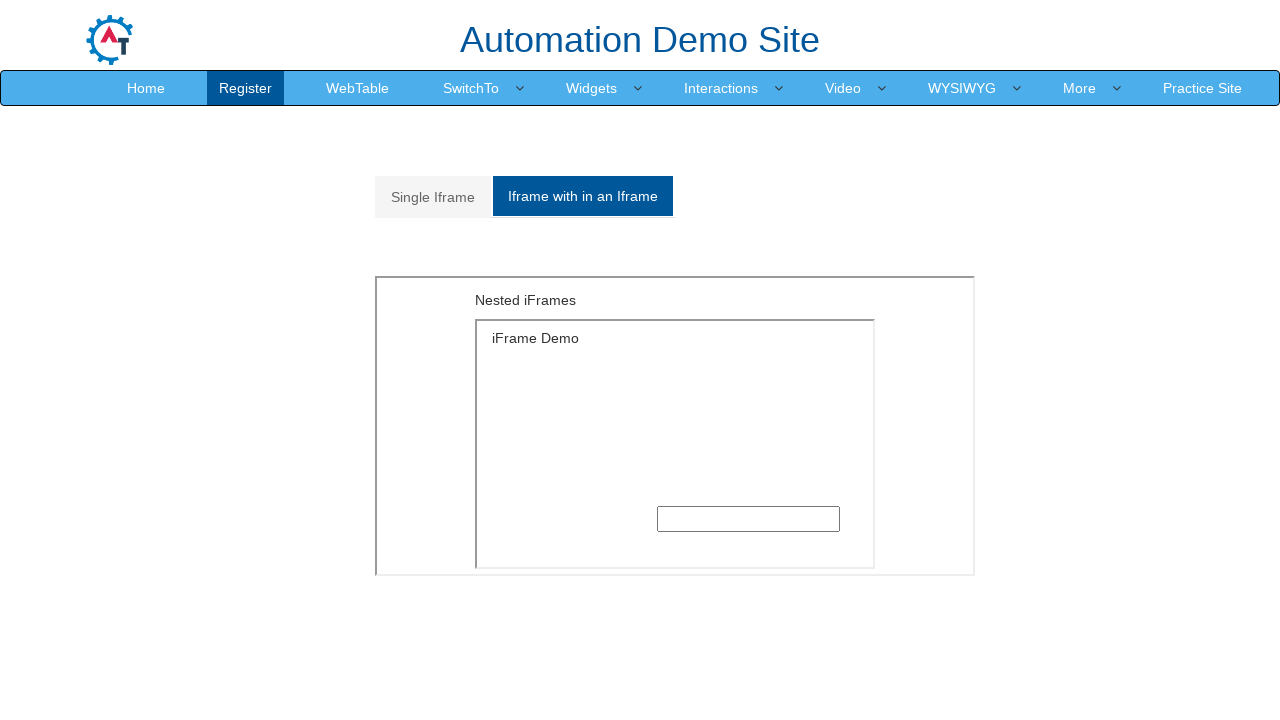

Located outer iframe (2nd iframe on page)
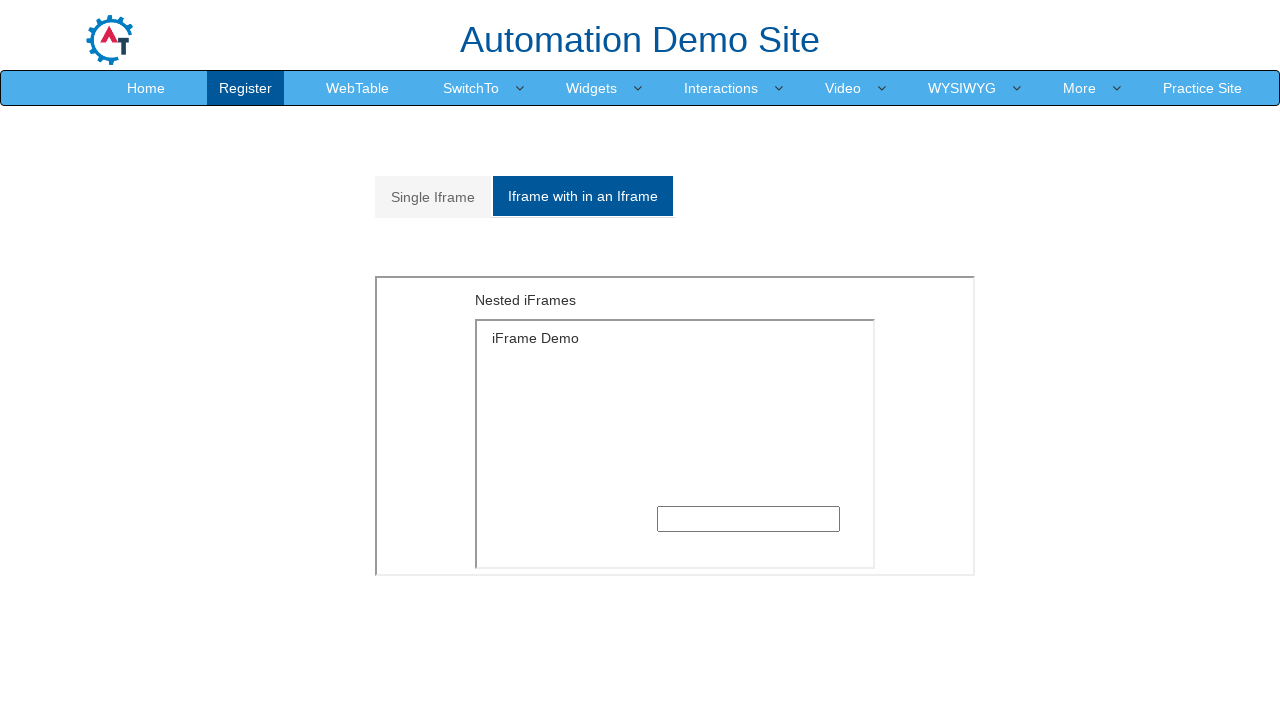

Located inner iframe within outer iframe
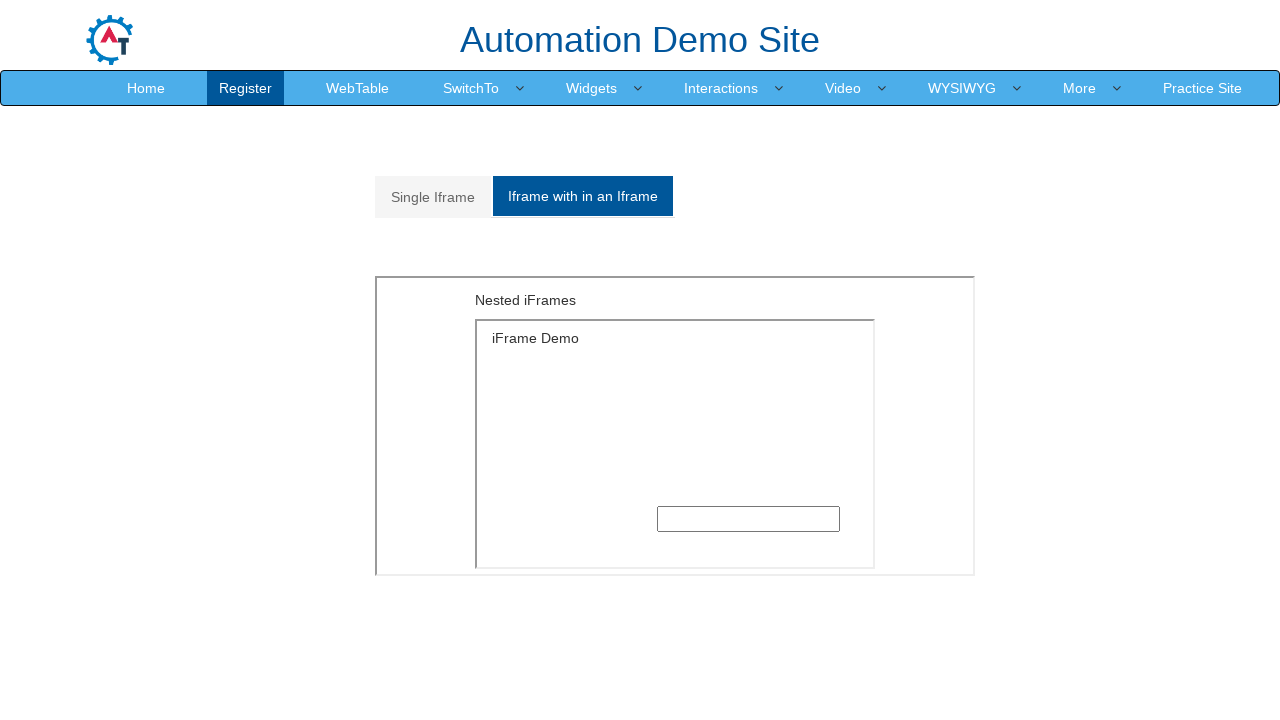

Filled input field in nested iframe with 'Mohapatra' on iframe >> nth=1 >> internal:control=enter-frame >> iframe >> nth=0 >> internal:c
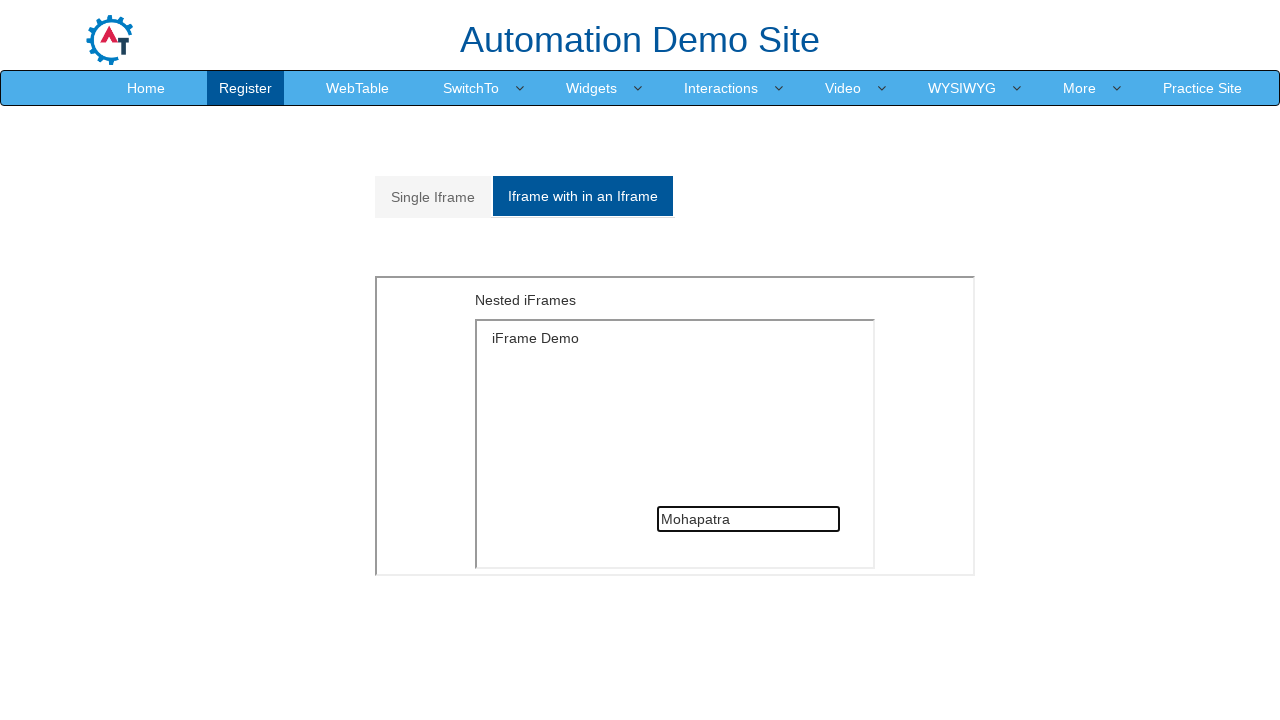

Waited 1000ms before switching tabs
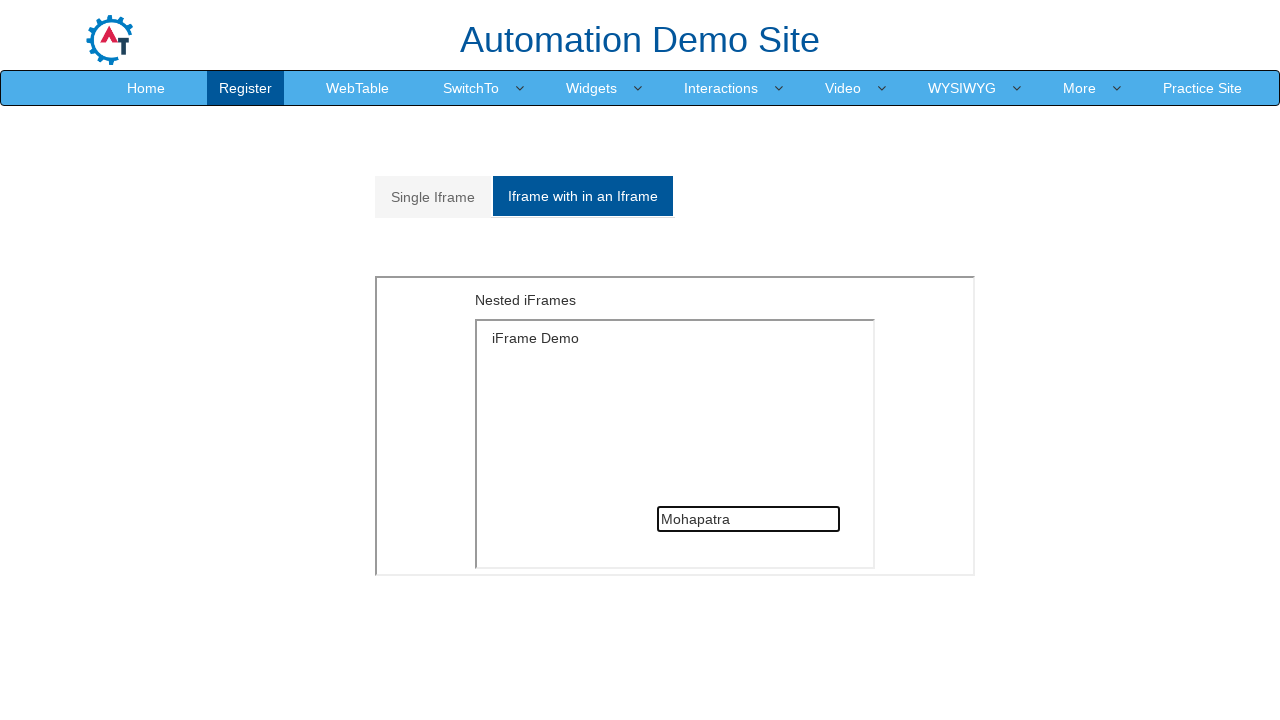

Clicked on 'Single Iframe' tab to switch back at (433, 197) on text=Single Iframe
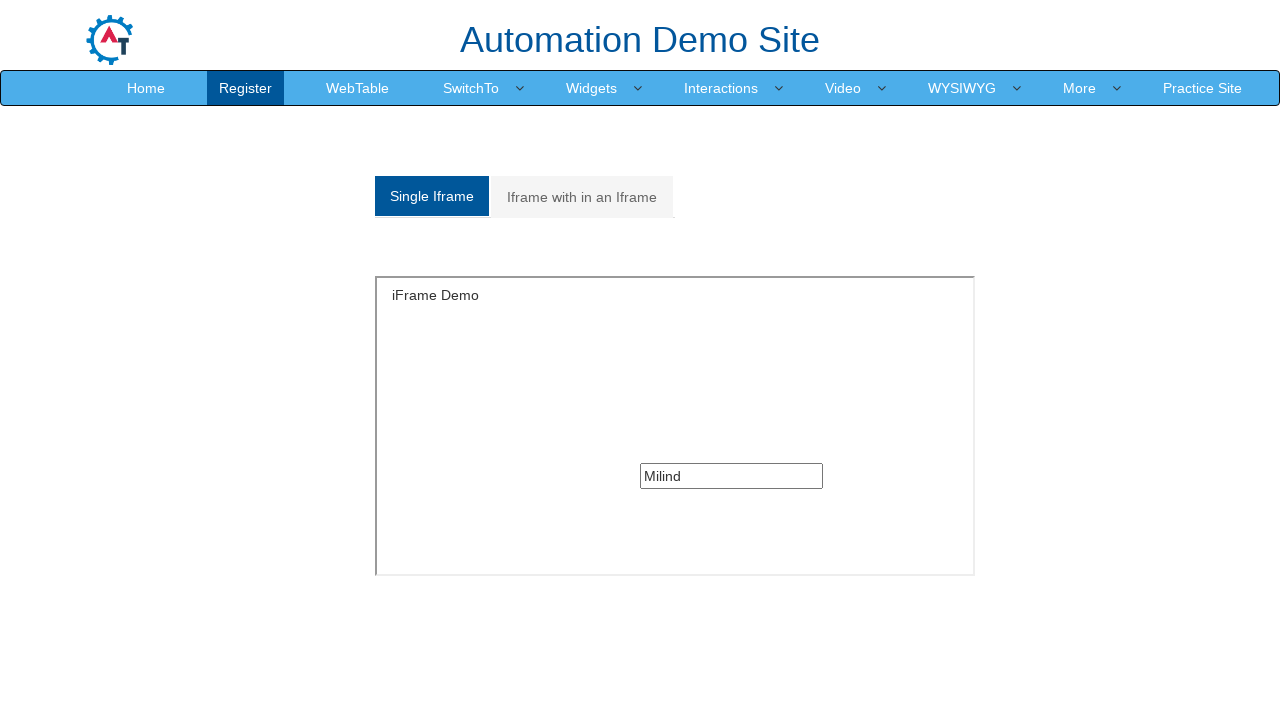

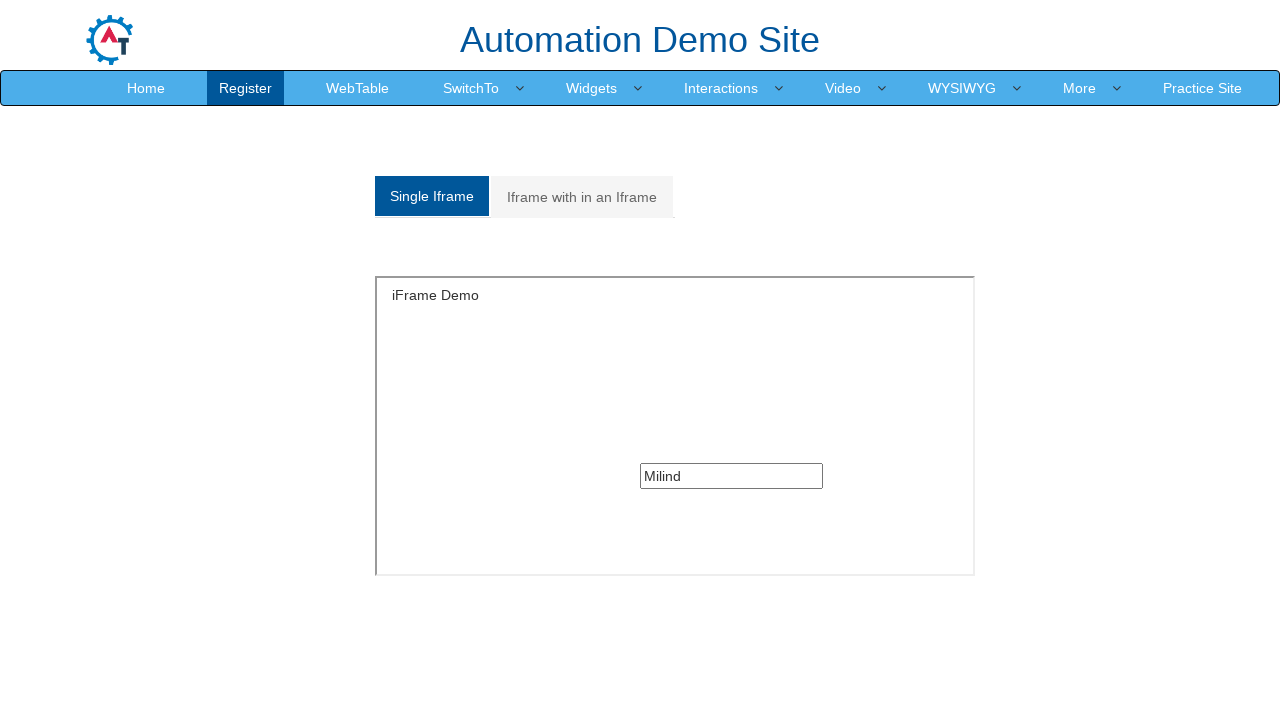